Performs a click-and-hold on source element, moves to target element, and then releases the mouse button

Starting URL: https://crossbrowsertesting.github.io/drag-and-drop

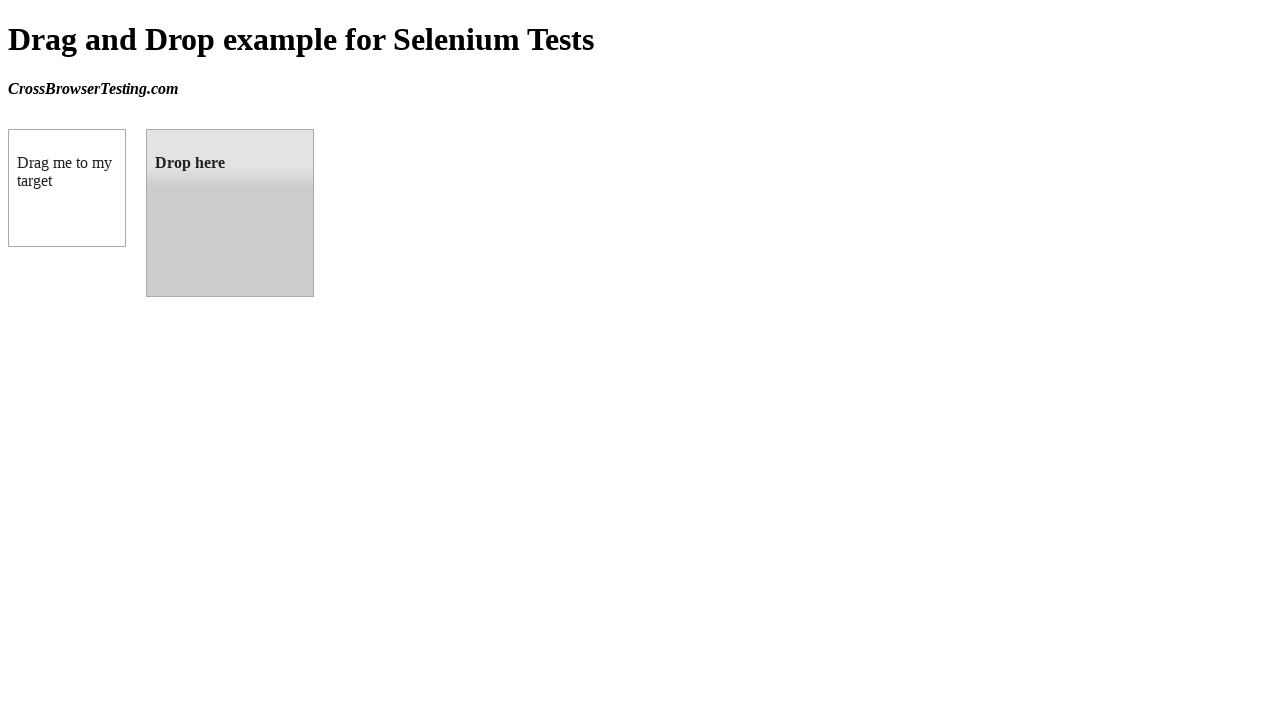

Located source element (box A) with selector #draggable
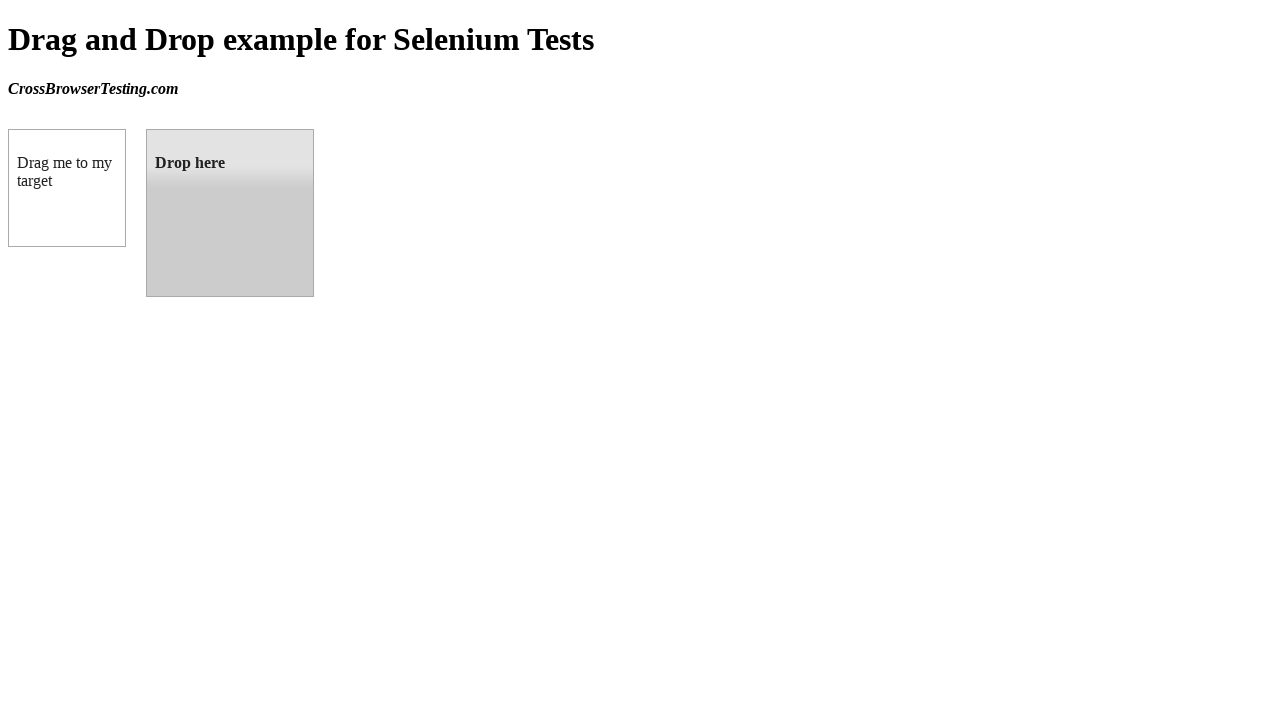

Located target element (box B) with selector #droppable
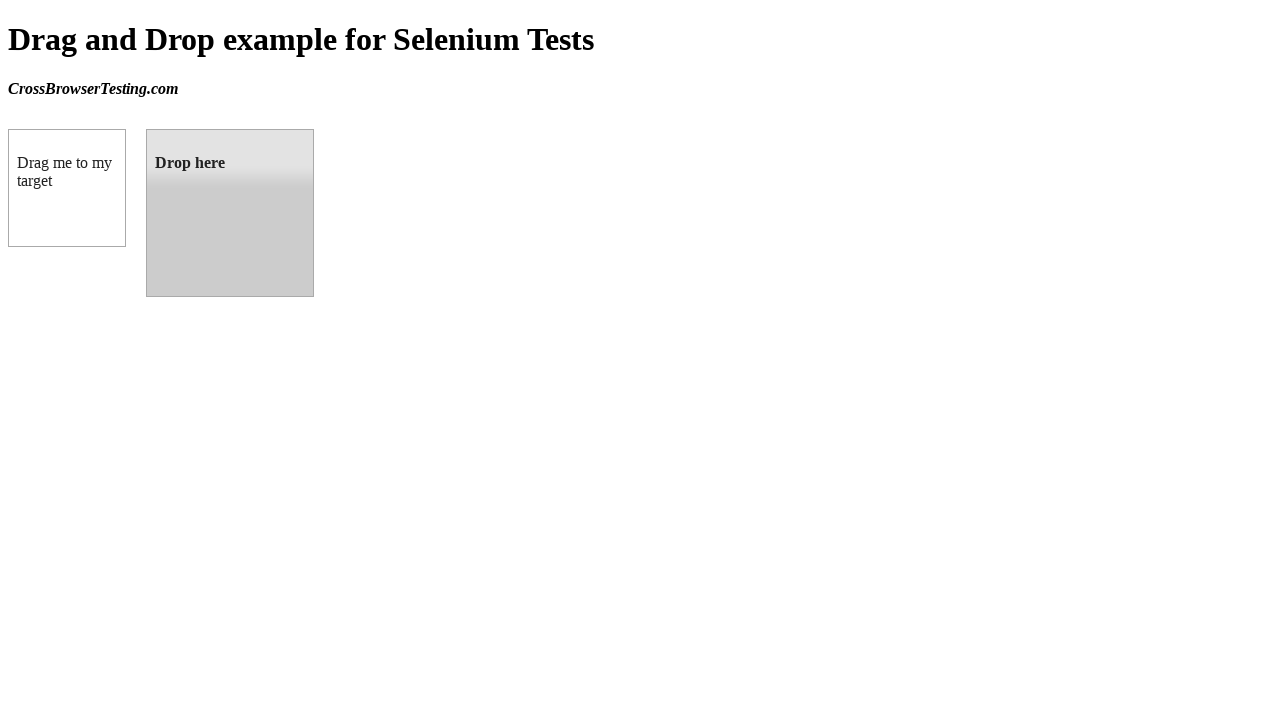

Retrieved bounding box for source element
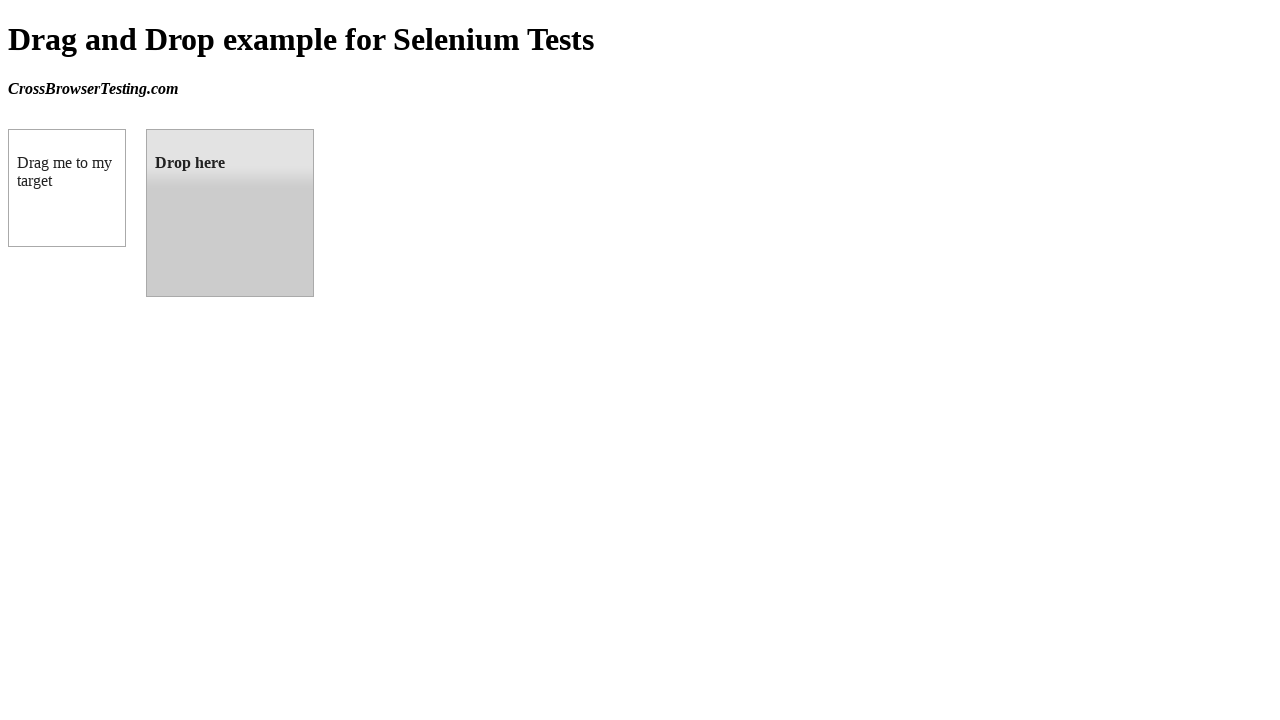

Retrieved bounding box for target element
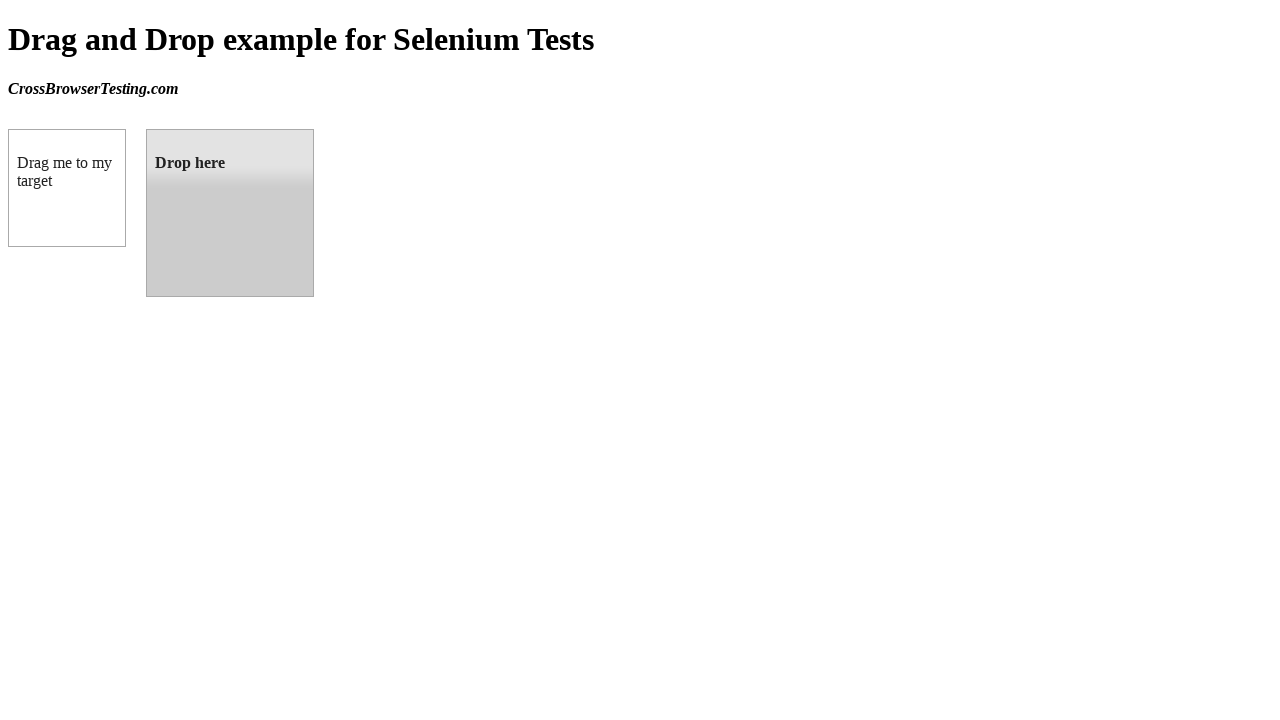

Moved mouse to center of source element at (67, 188)
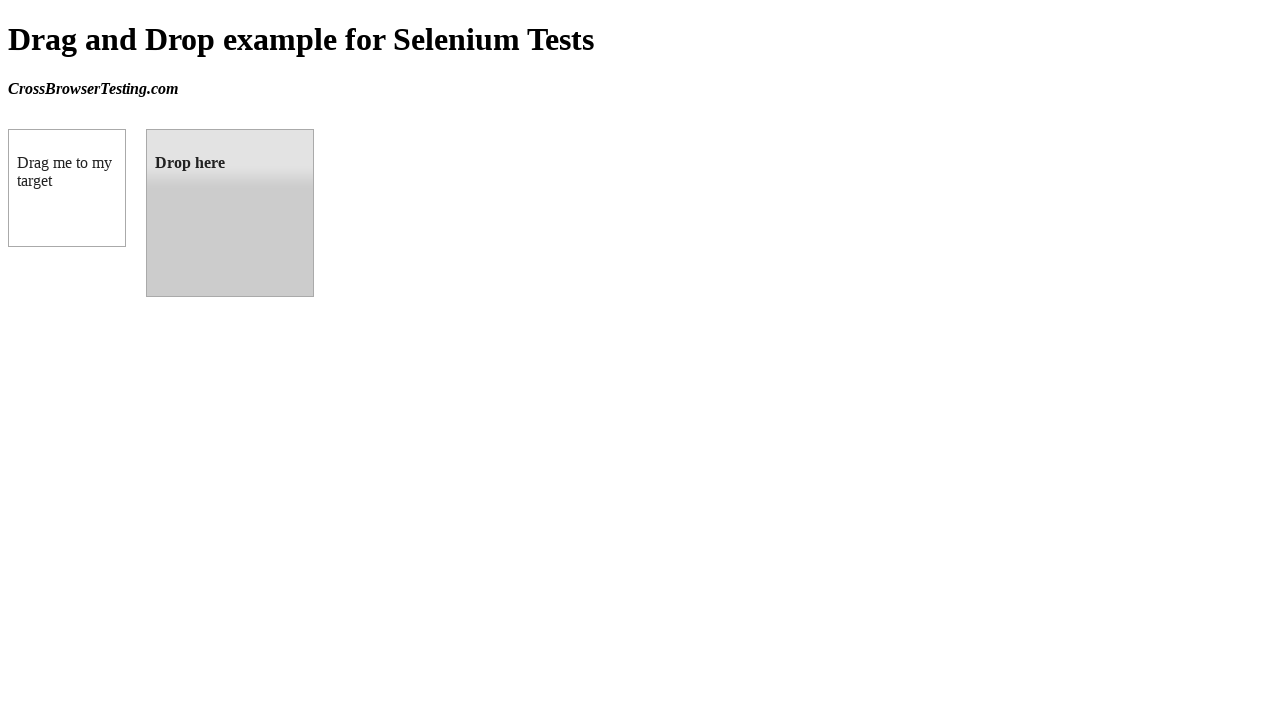

Pressed and held mouse button on source element at (67, 188)
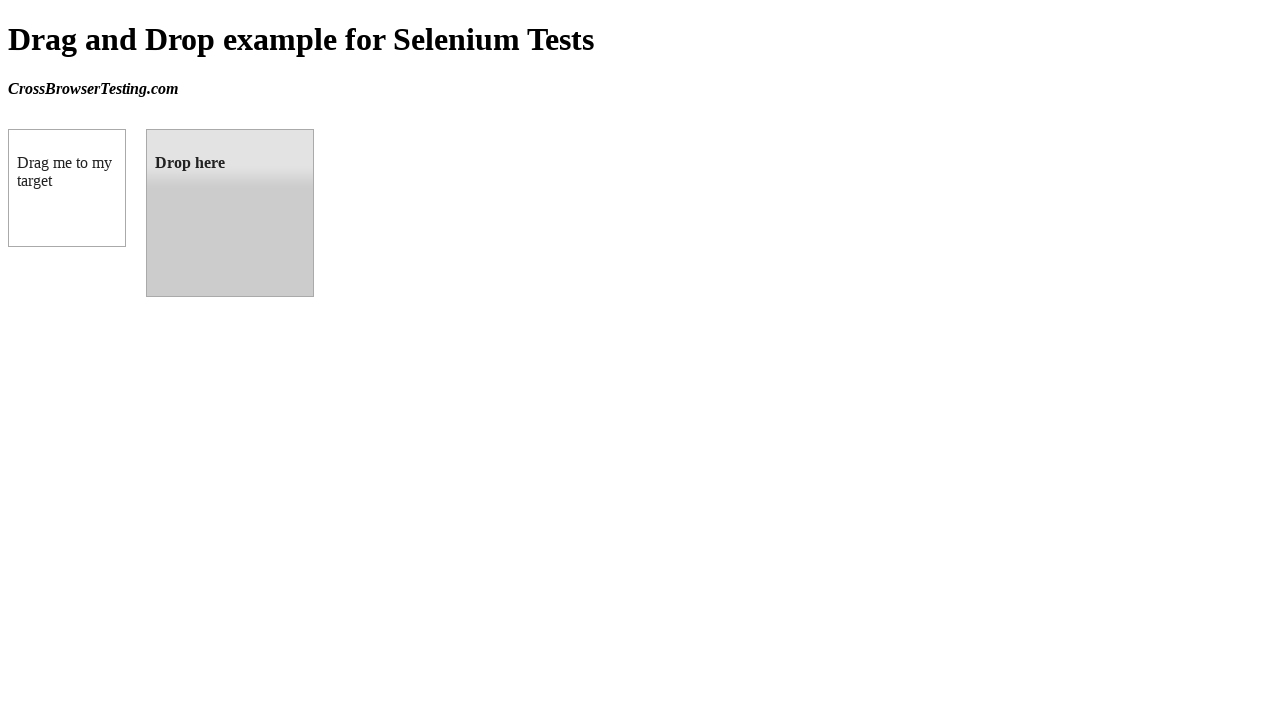

Dragged mouse to center of target element at (230, 213)
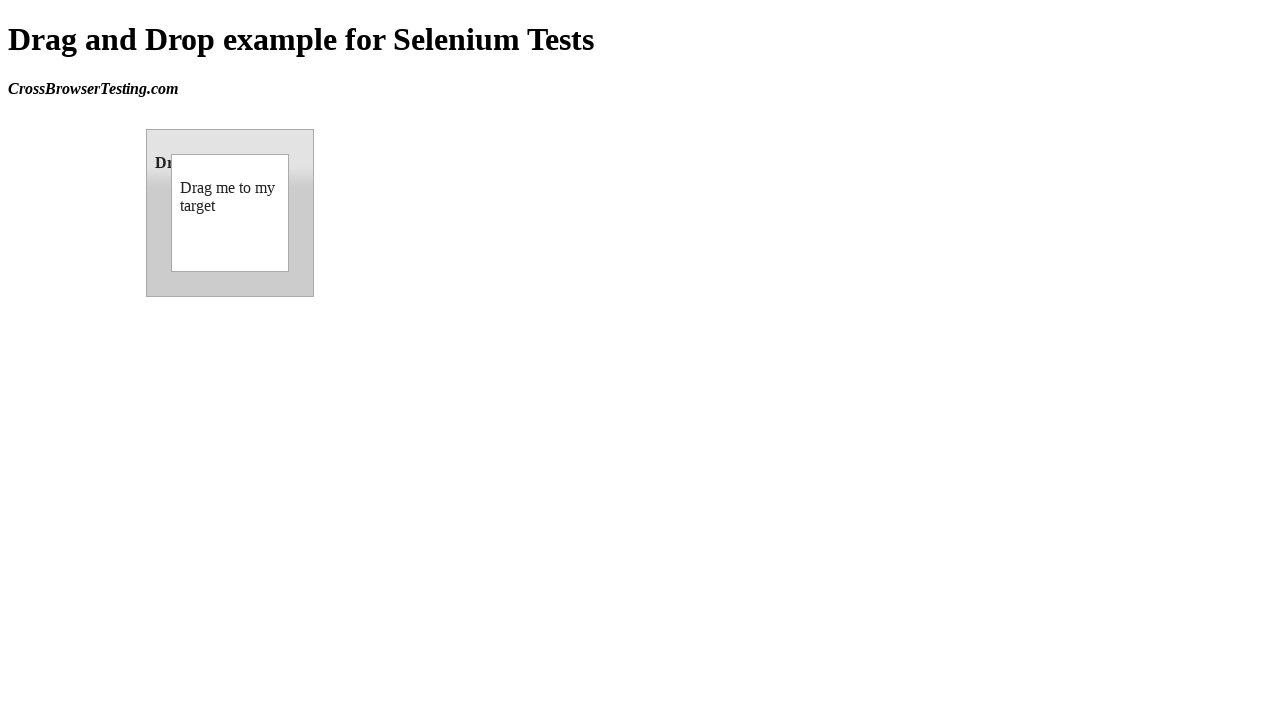

Released mouse button on target element to complete drag-and-drop at (230, 213)
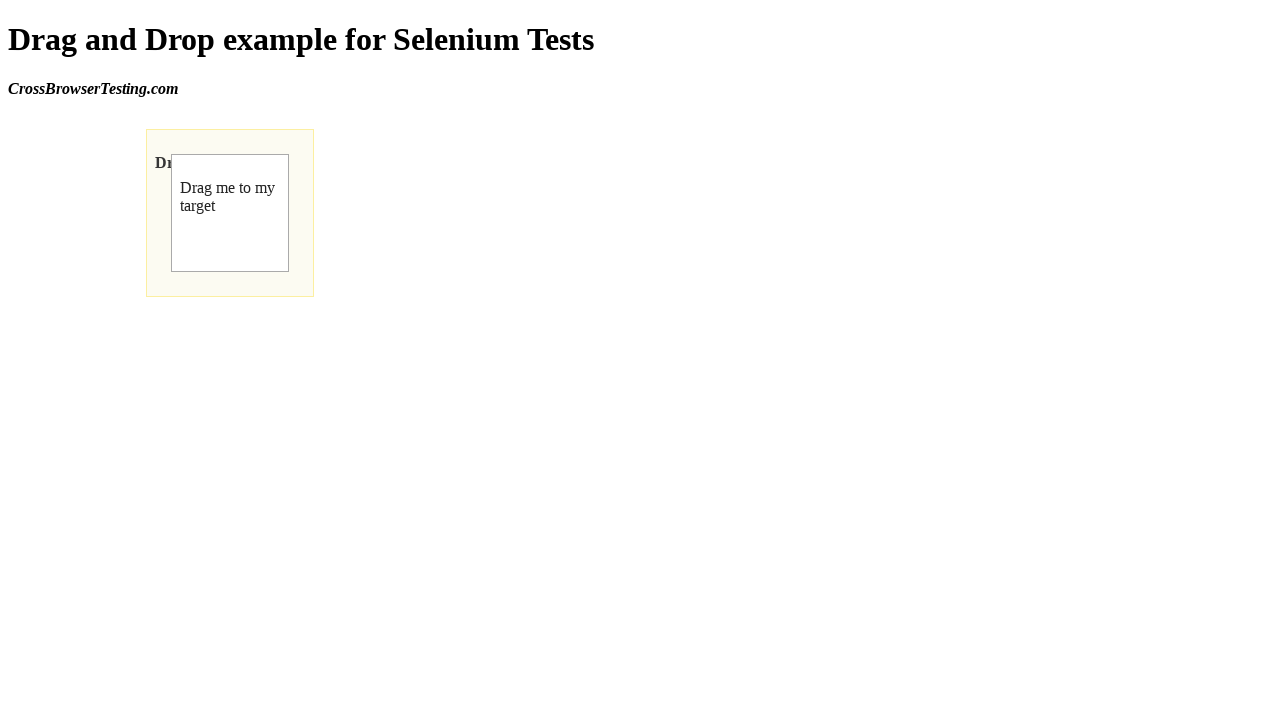

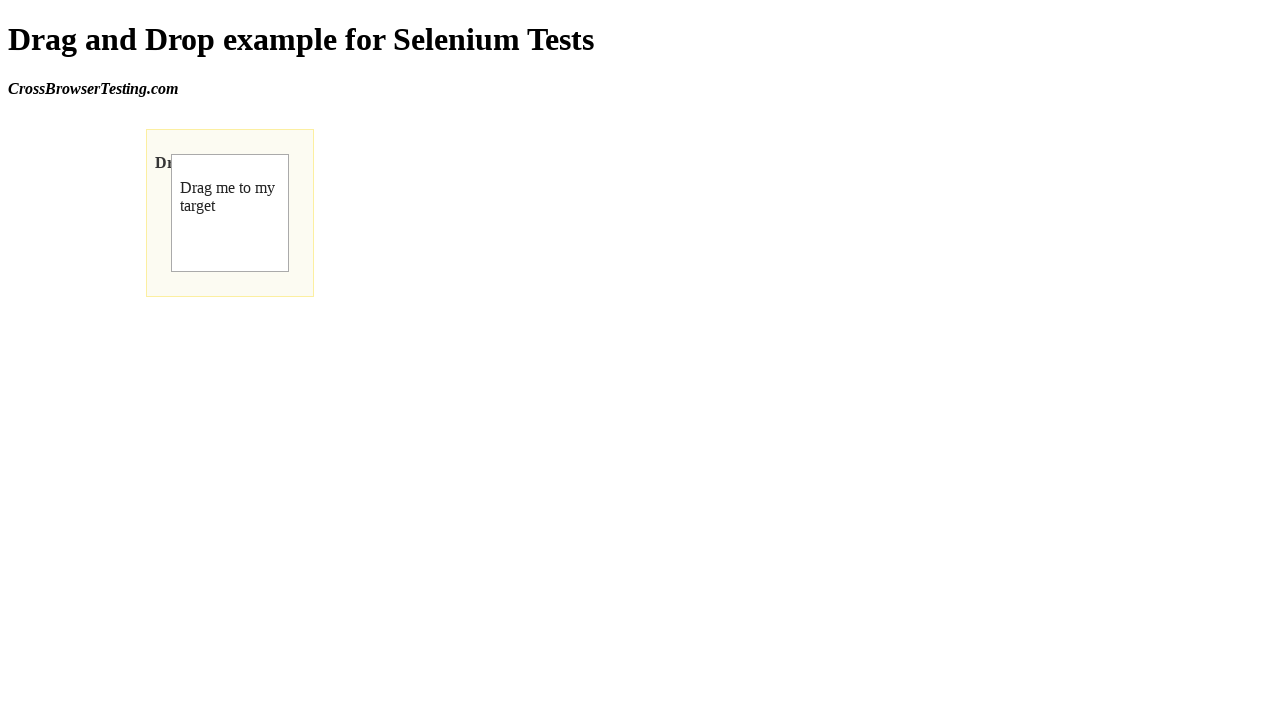